Tests click-and-hold and release actions on a home menu element using mouse interactions

Starting URL: http://omayo.blogspot.com/2013/05/page-one.html

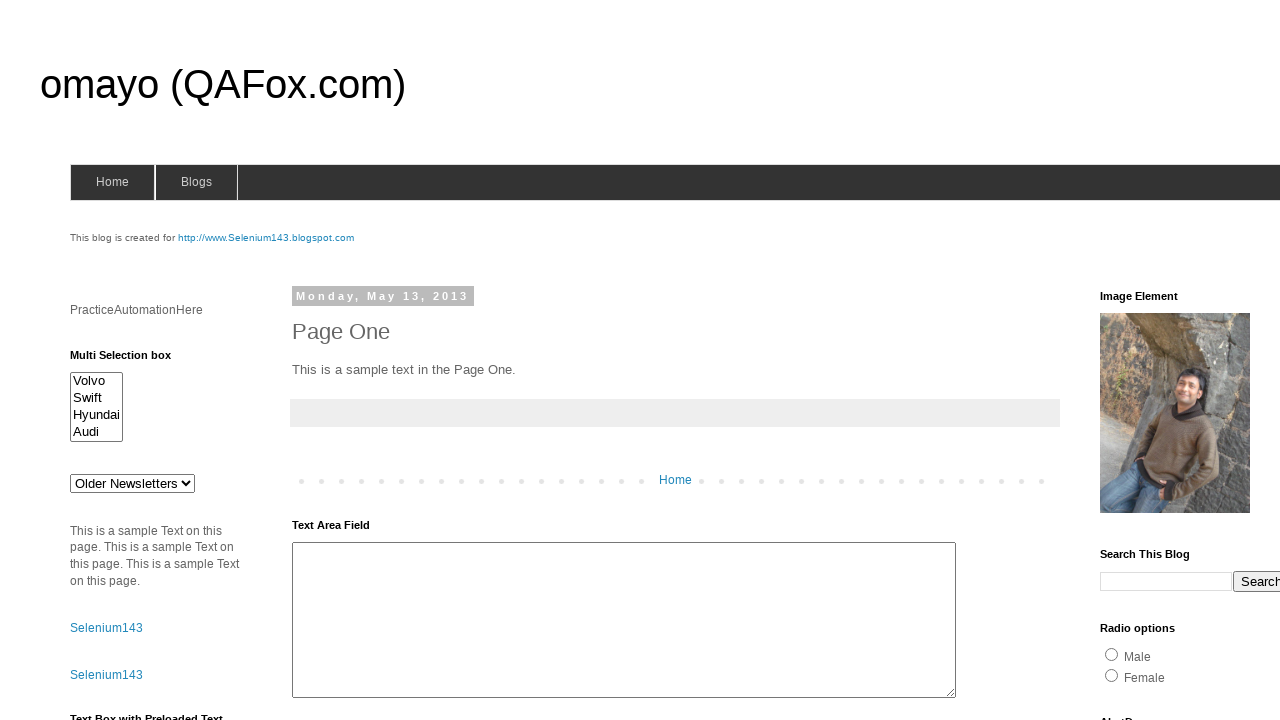

Located home menu element
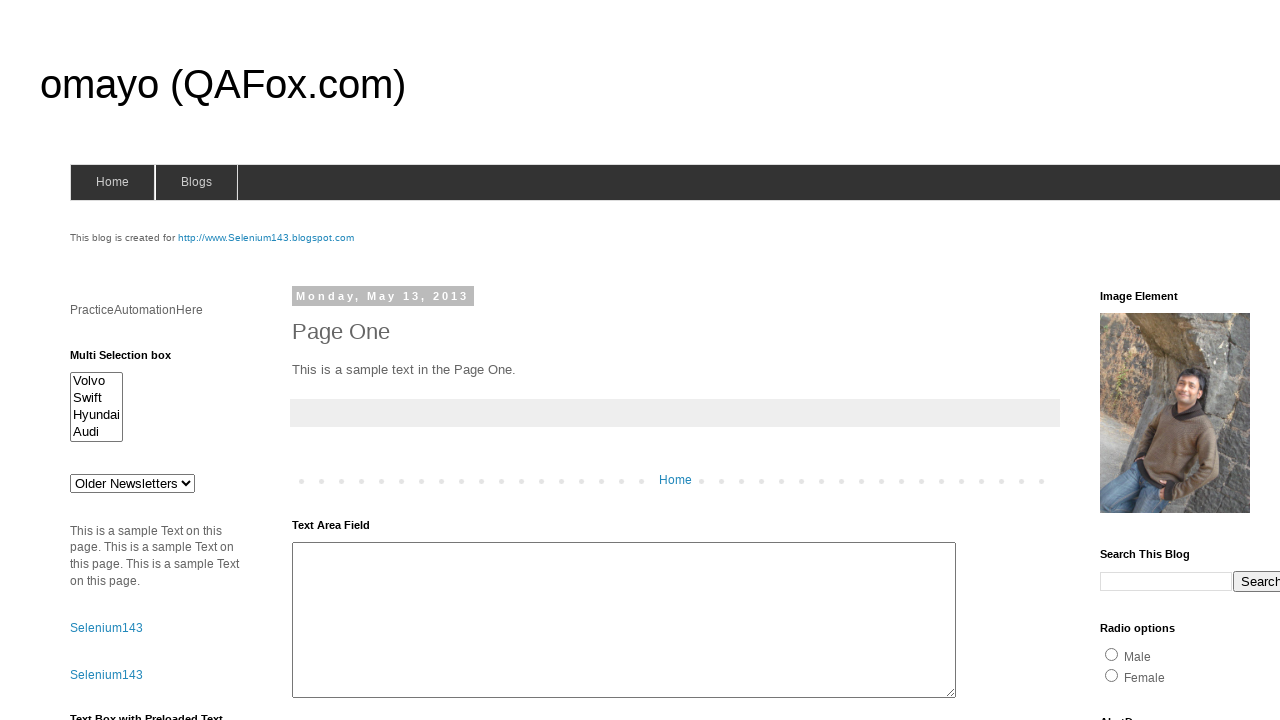

Moved mouse to center of home menu element at (112, 182)
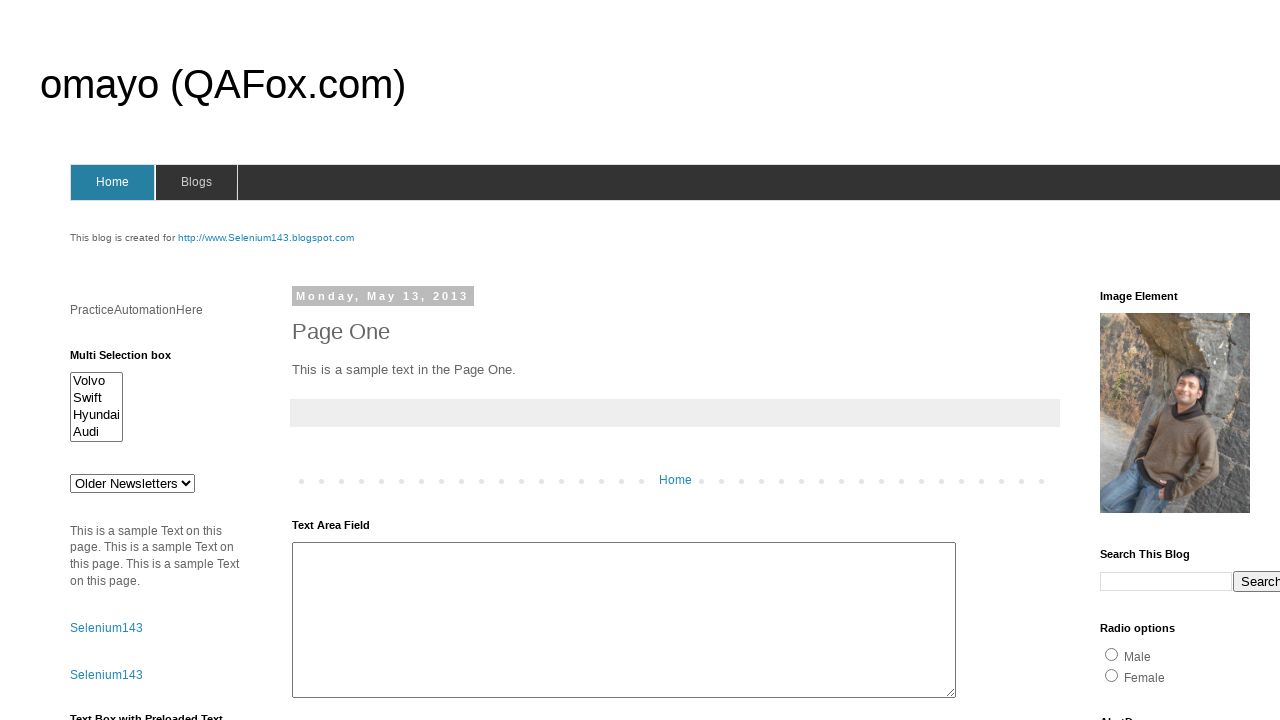

Pressed mouse button down on home menu element at (112, 182)
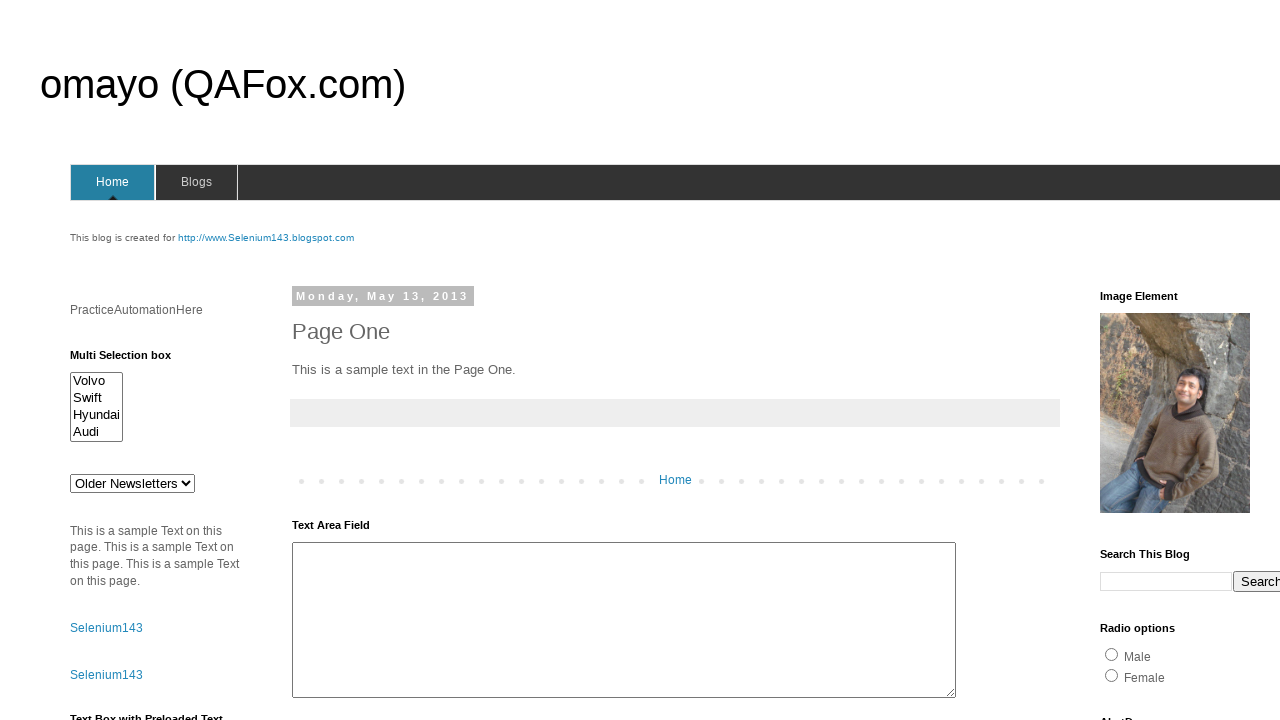

Waited 3 seconds while holding mouse button
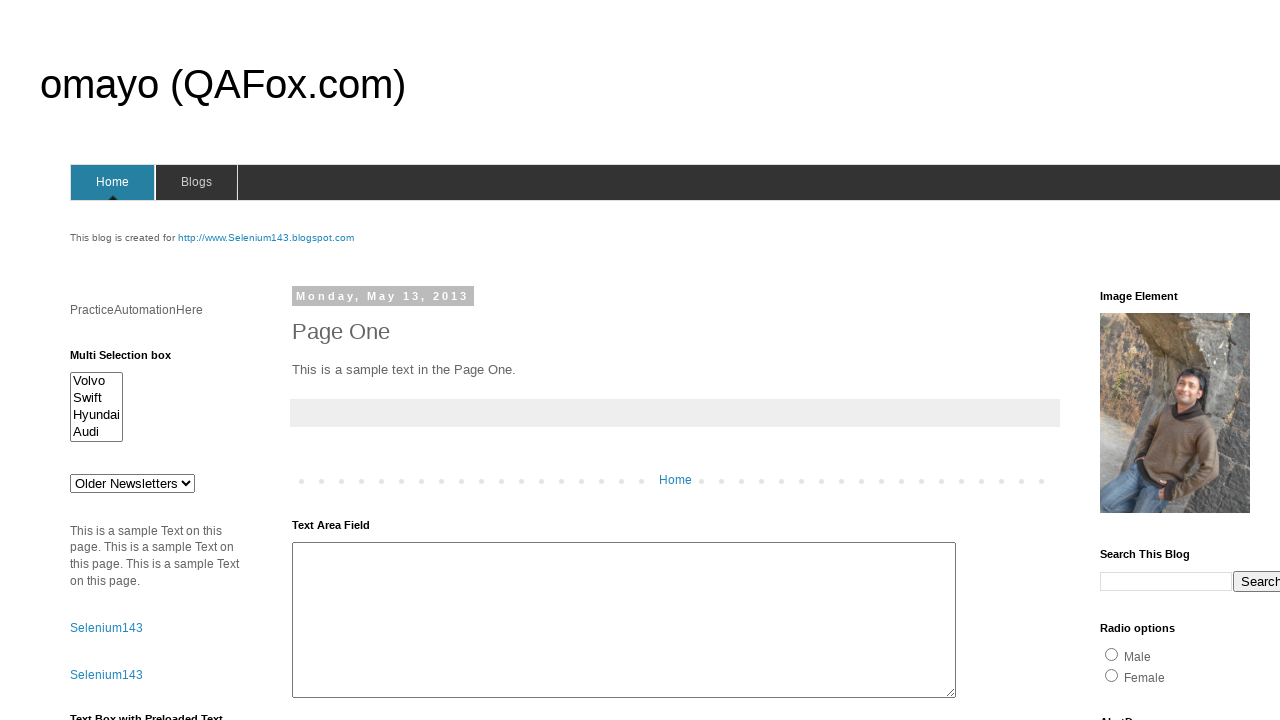

Released mouse button at (112, 182)
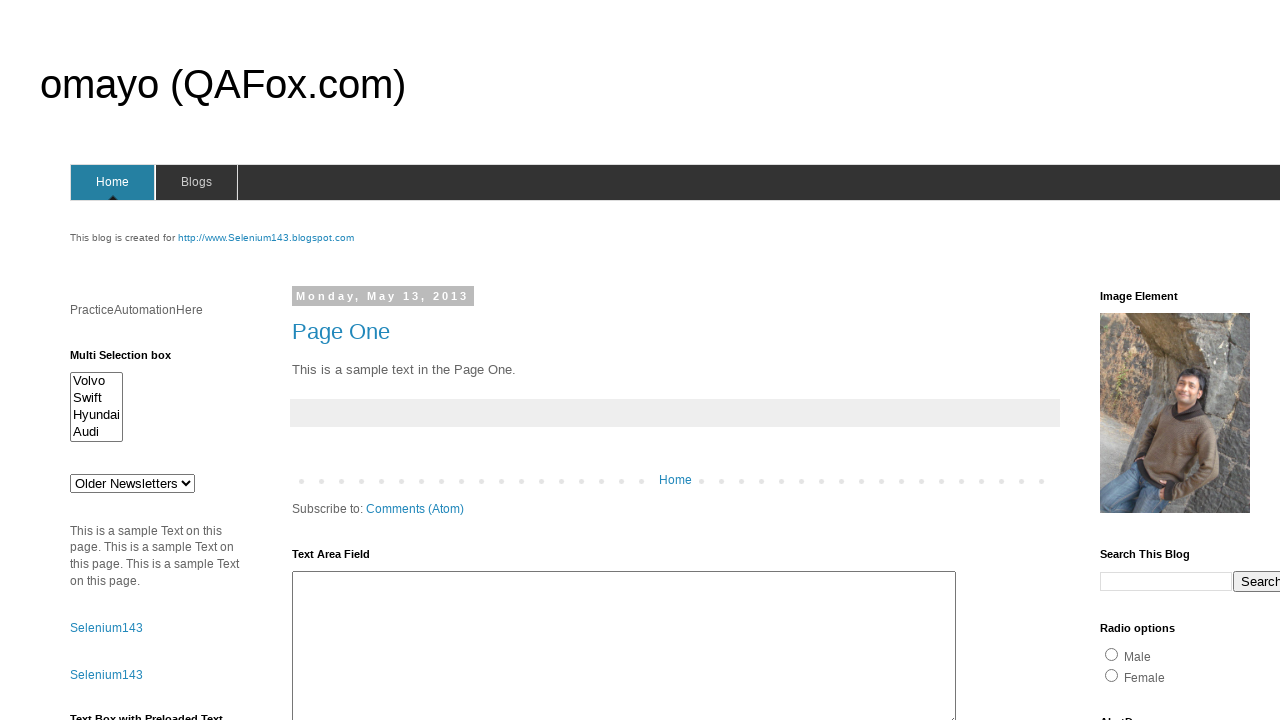

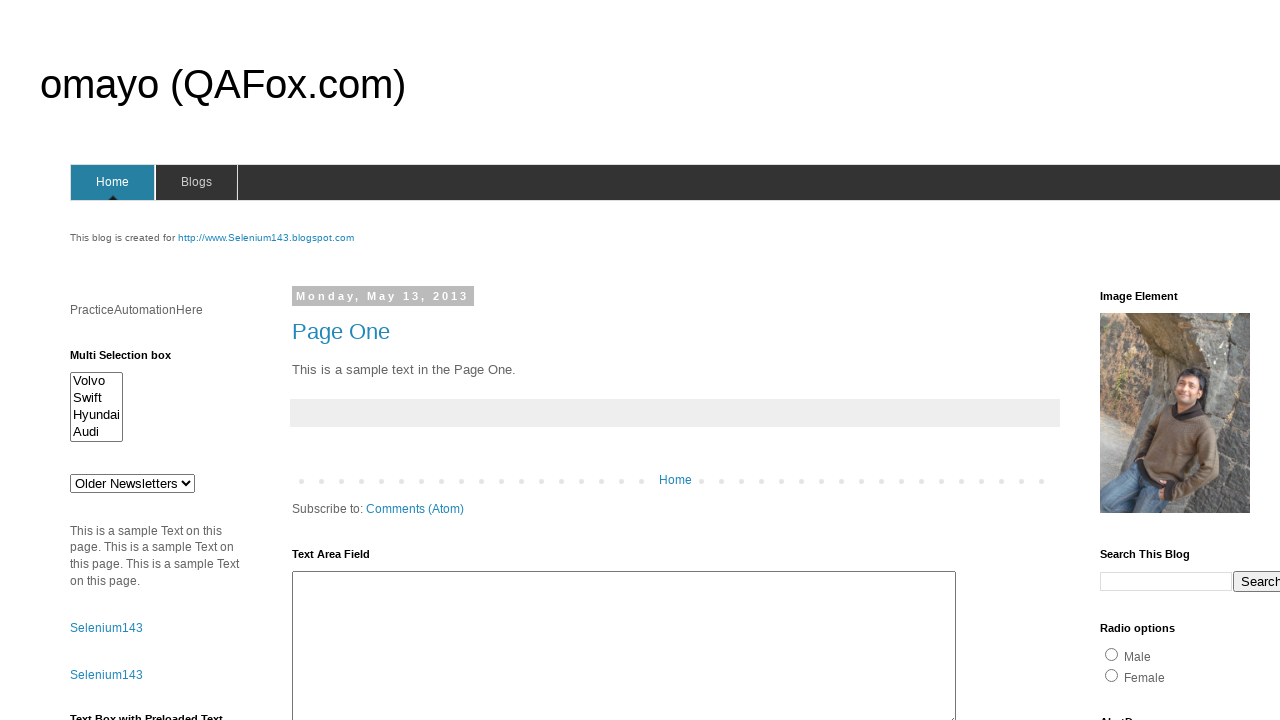